Navigates to BlazeDemo travel agency website and verifies the welcome heading text

Starting URL: https://blazedemo.com/

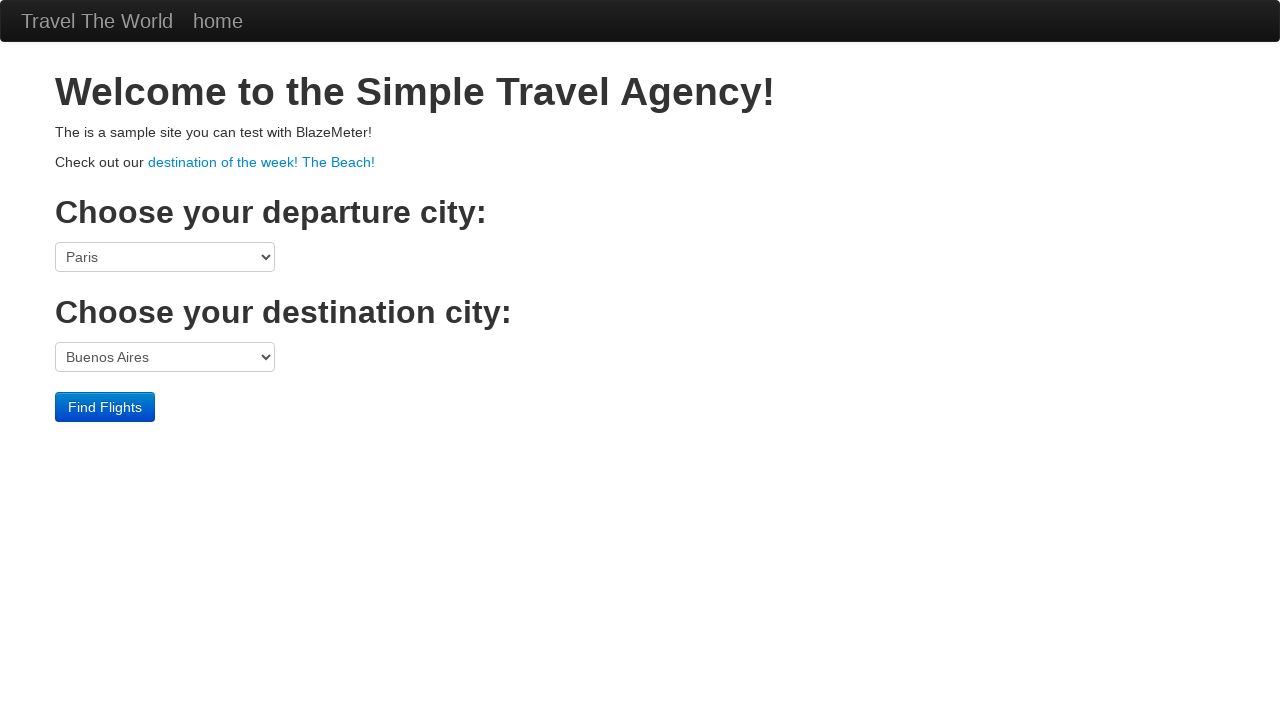

Navigated to BlazeDemo travel agency website
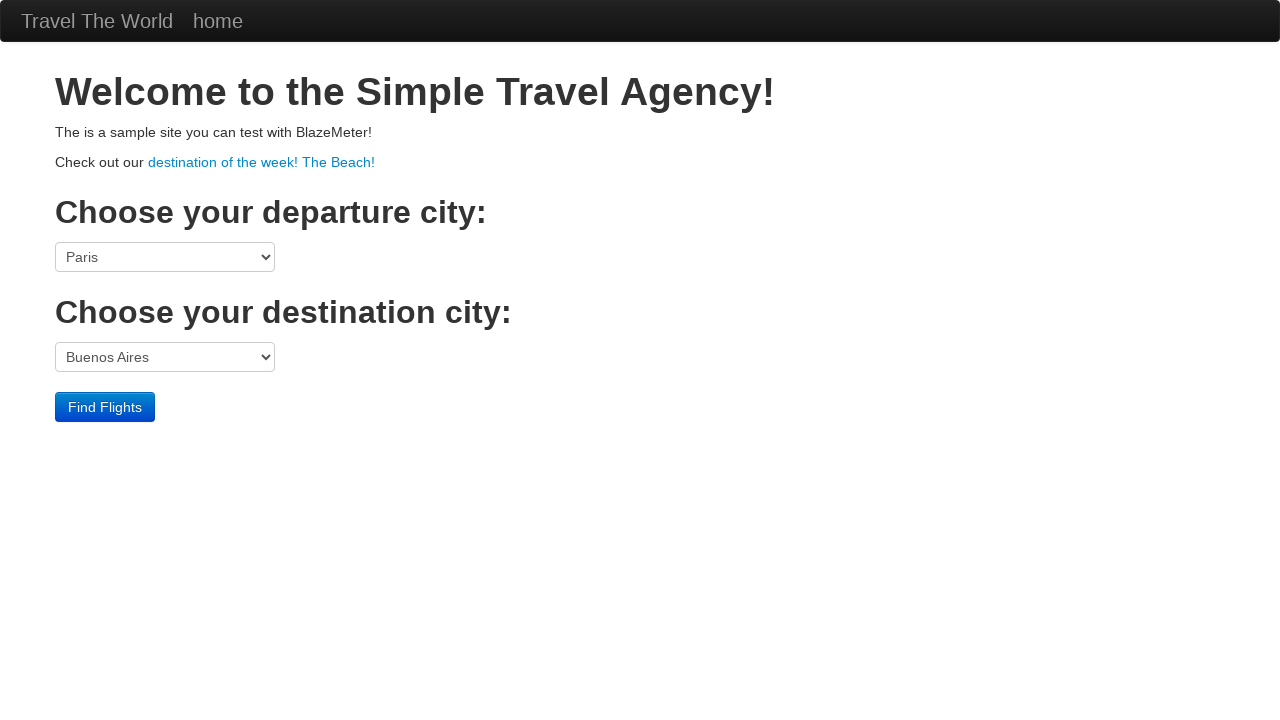

Welcome heading loaded
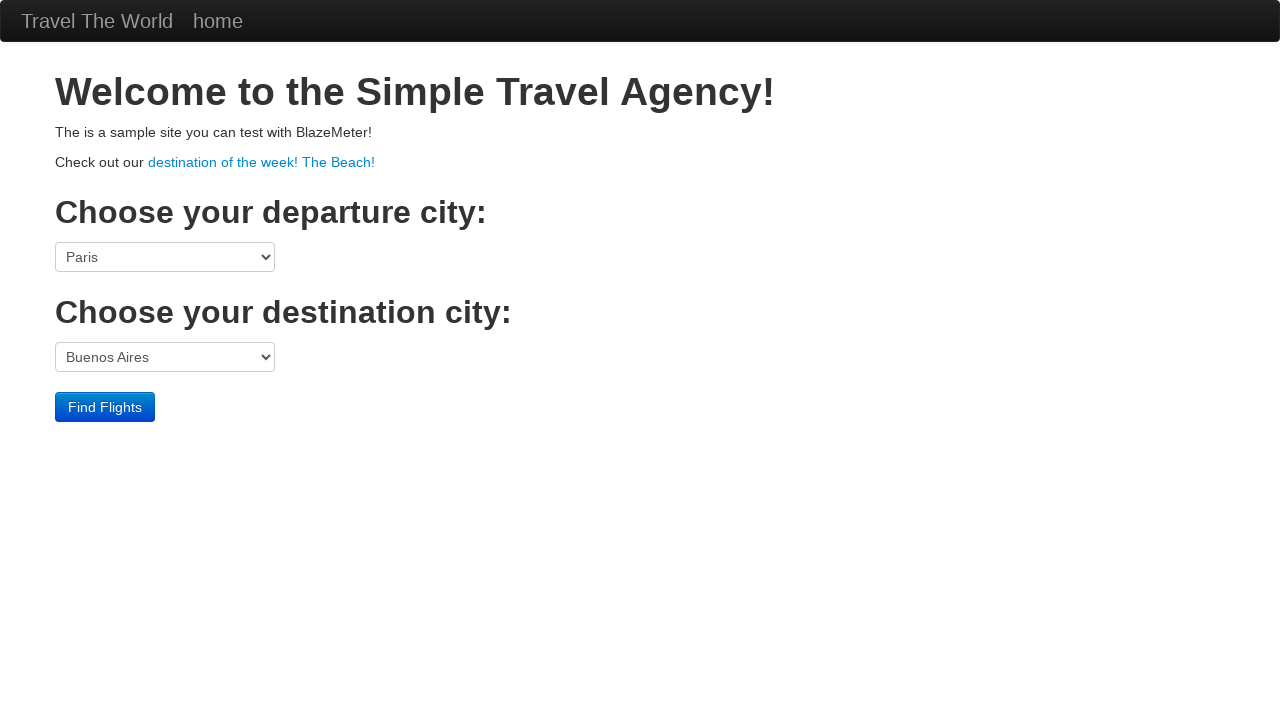

Verified welcome heading text contains 'Welcome to the Simple Travel Agency!'
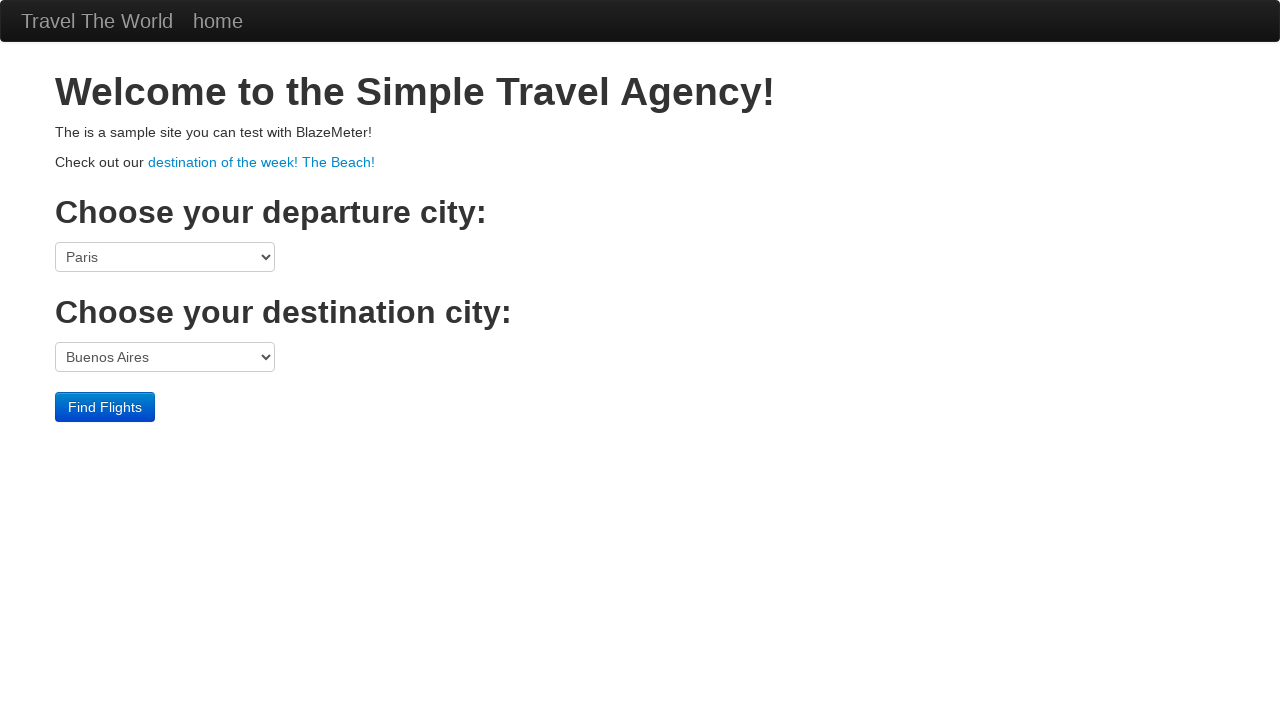

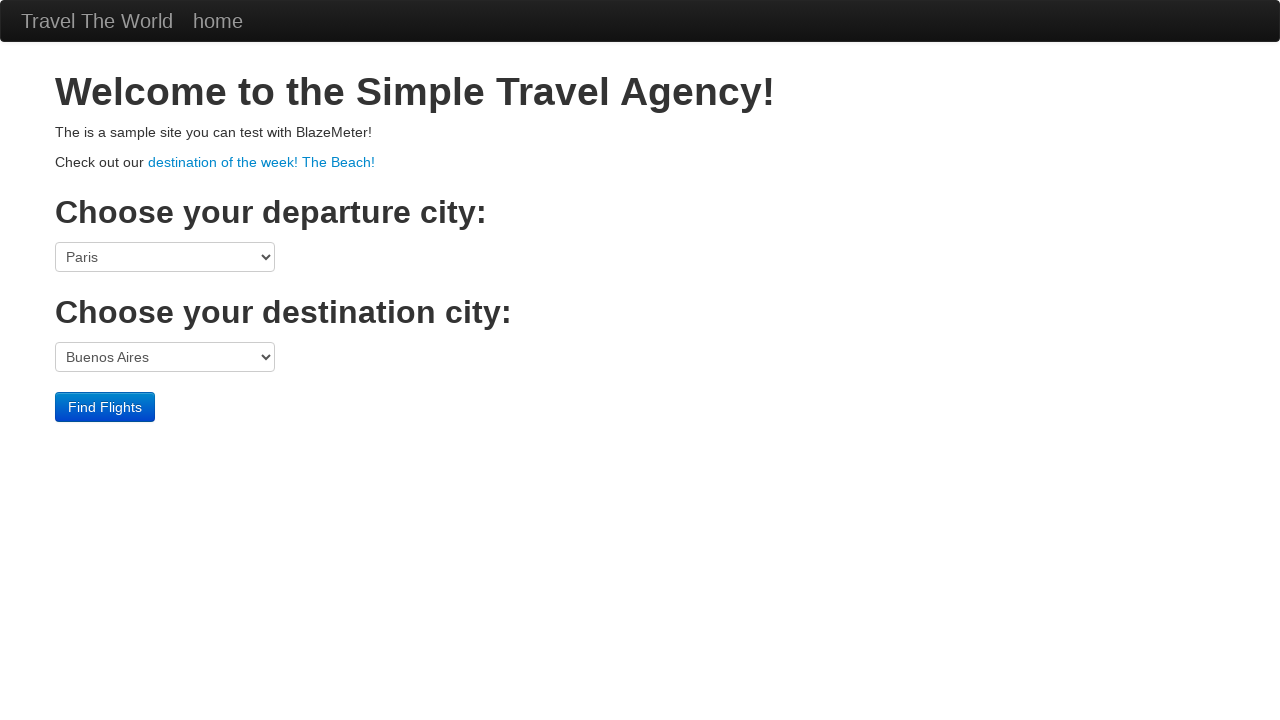